Tests adding a product to cart on an e-commerce practice site by clicking the add button for a Cucumber product

Starting URL: https://rahulshettyacademy.com/seleniumPractise/#/

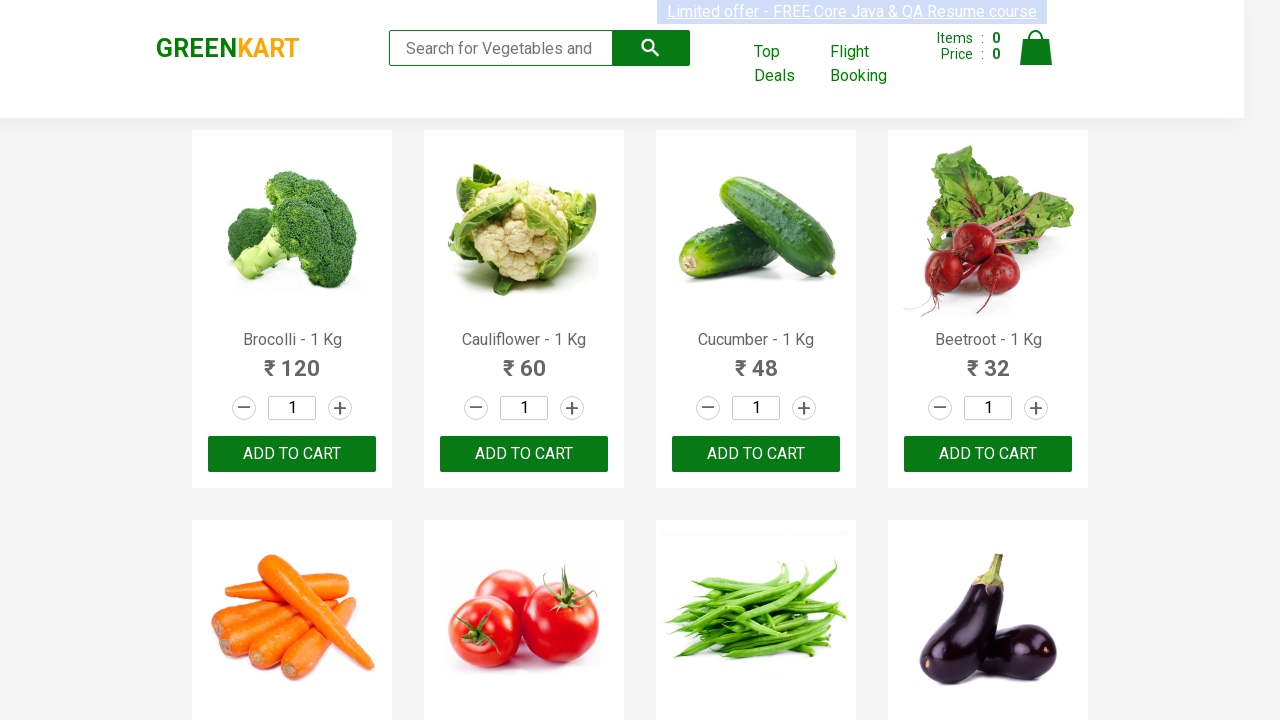

Navigated to e-commerce practice site
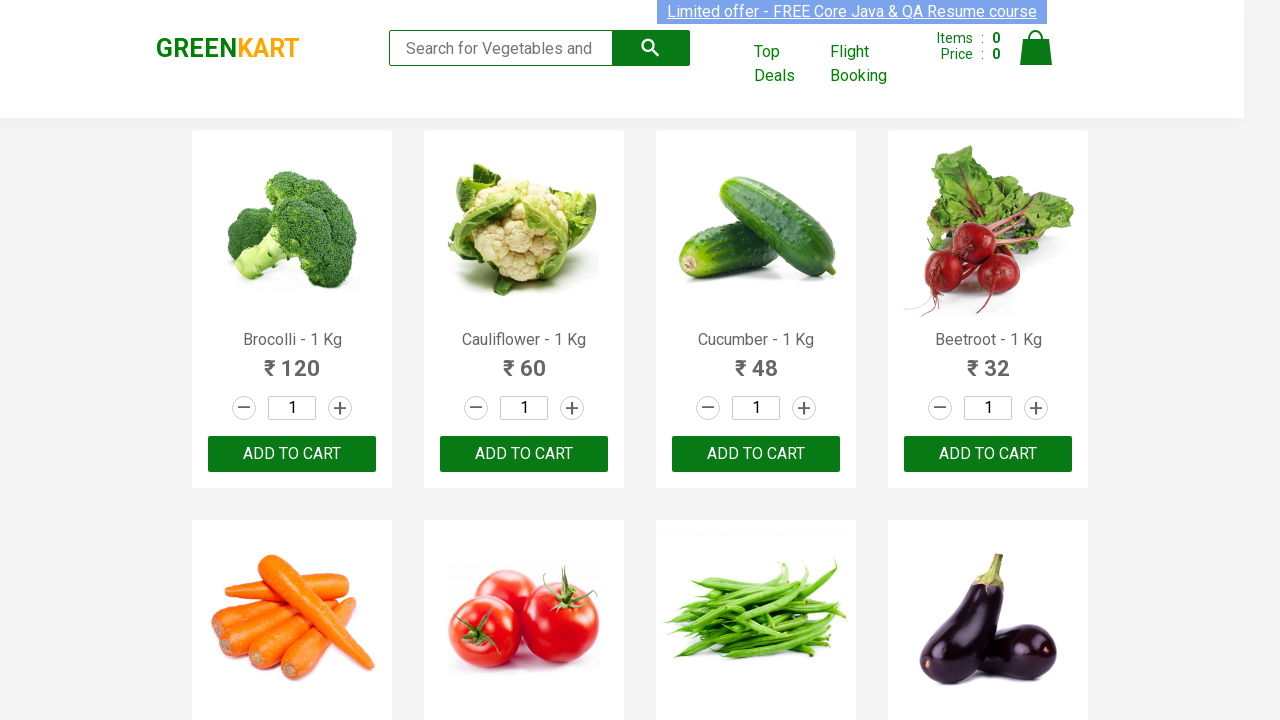

Clicked 'Add to Cart' button for Cucumber product at (756, 454) on xpath=//h4[contains(text(),'Cucumber')]/following-sibling::div[@class='product-a
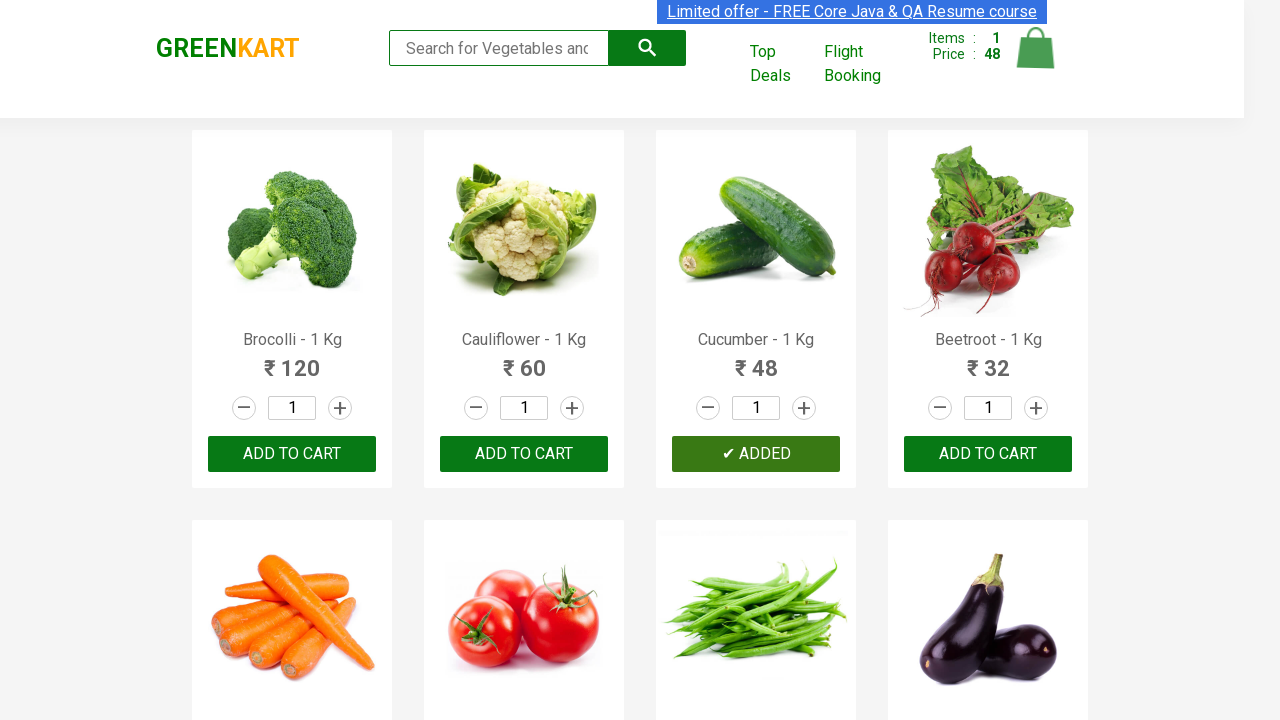

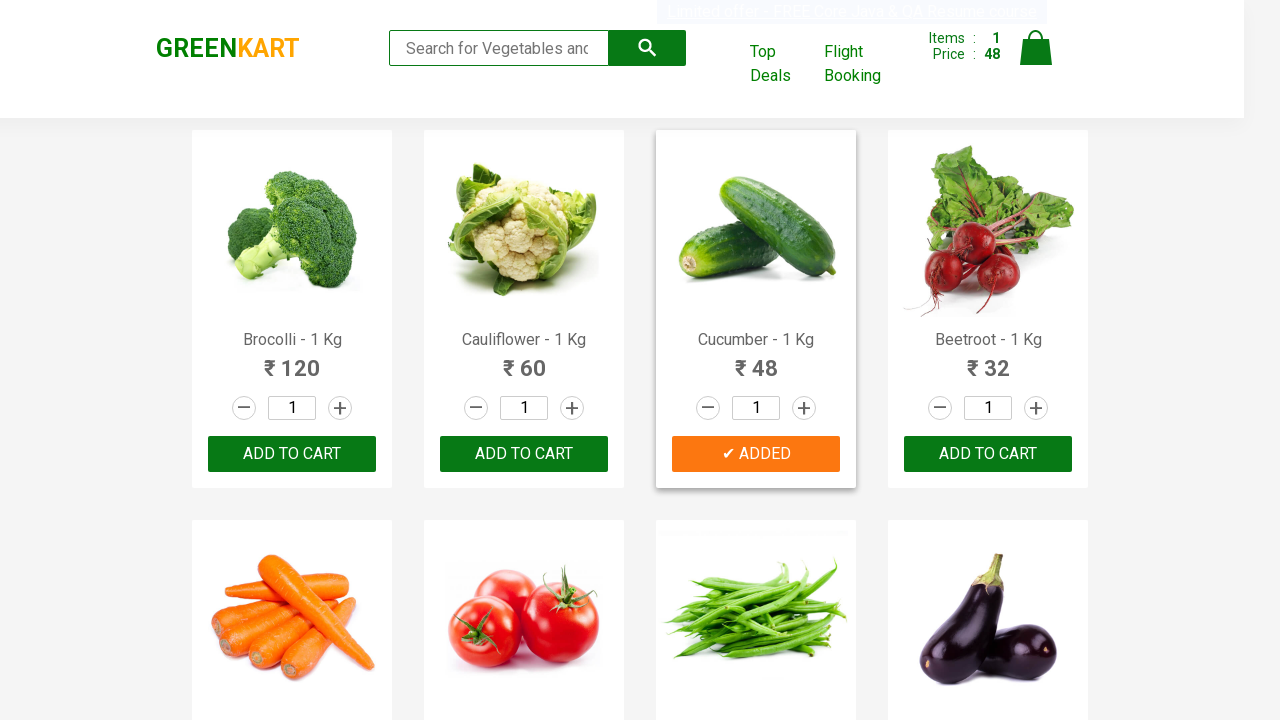